Solves a mathematical challenge by extracting a value from an element attribute, calculating the result, and submitting the answer along with checkbox and radio button selections

Starting URL: http://suninjuly.github.io/get_attribute.html

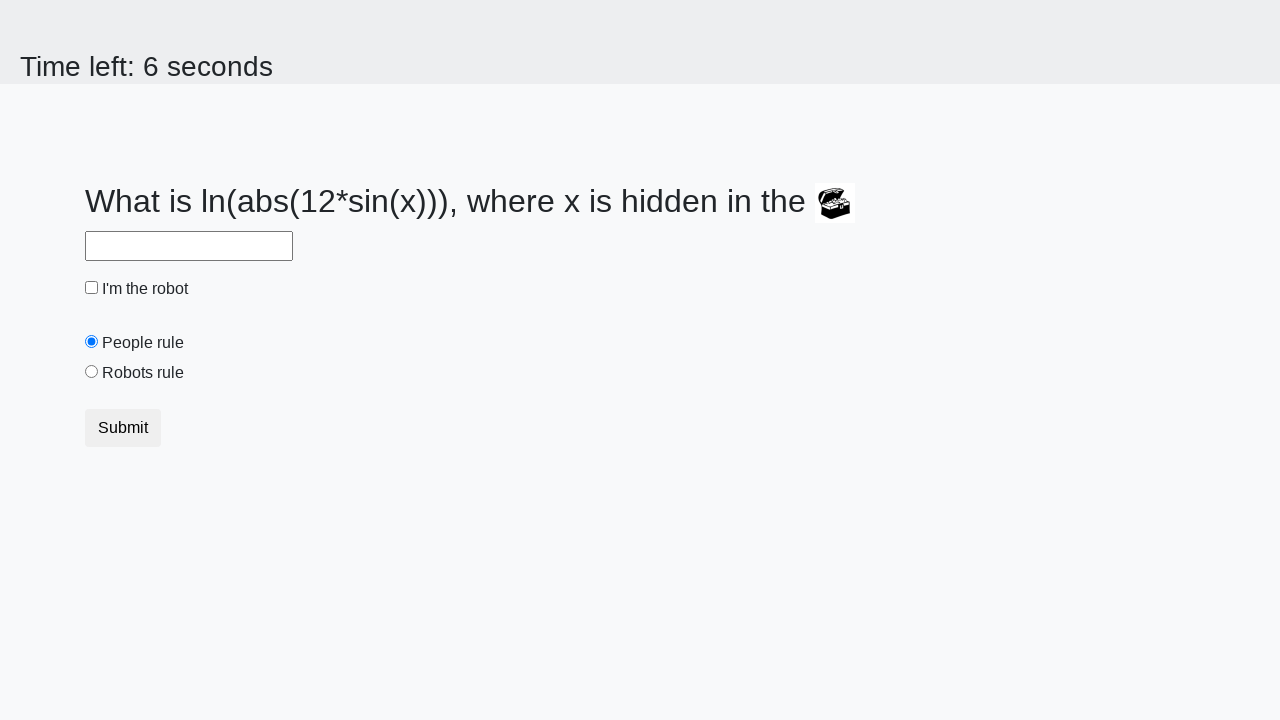

Located treasure element
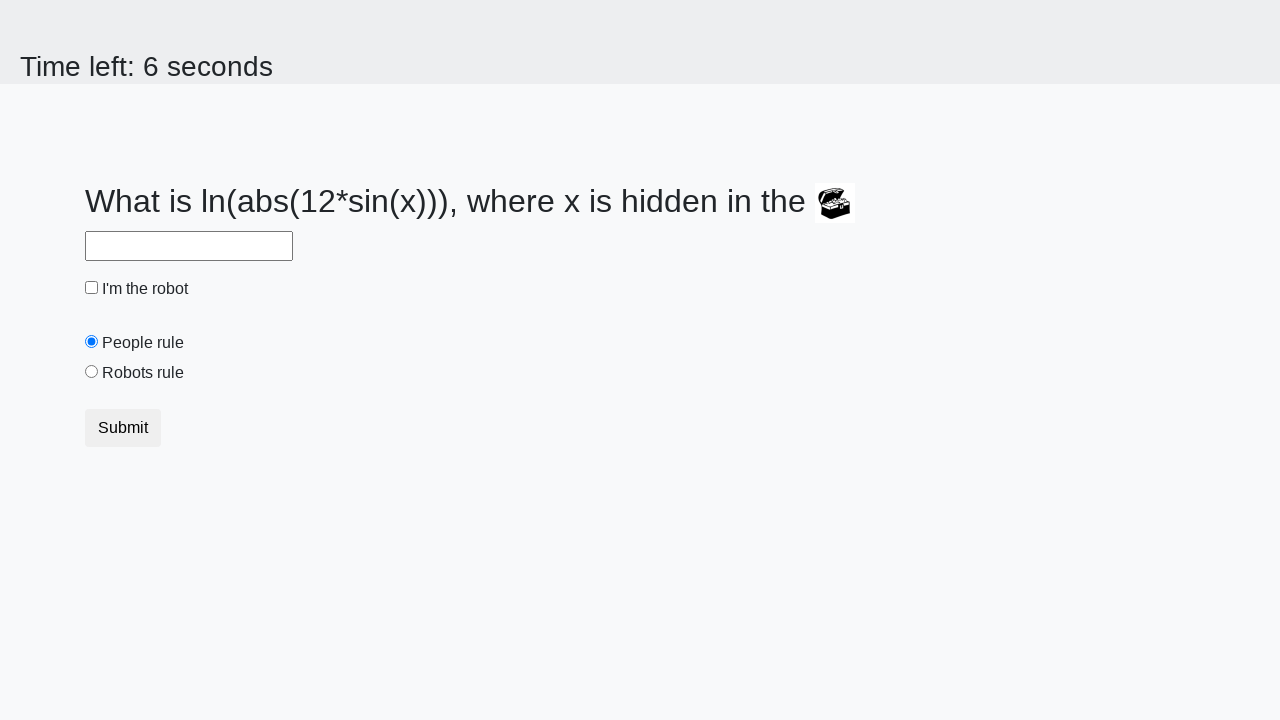

Extracted valuex attribute from treasure element
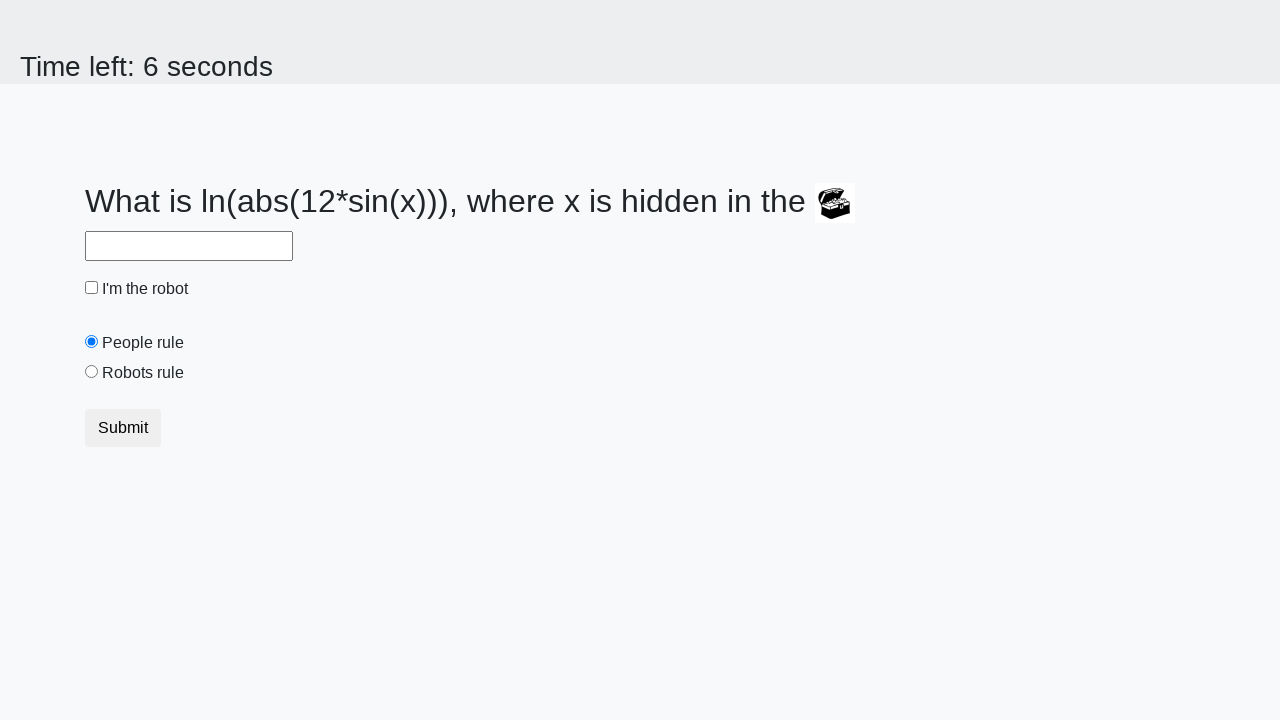

Calculated mathematical result using extracted value
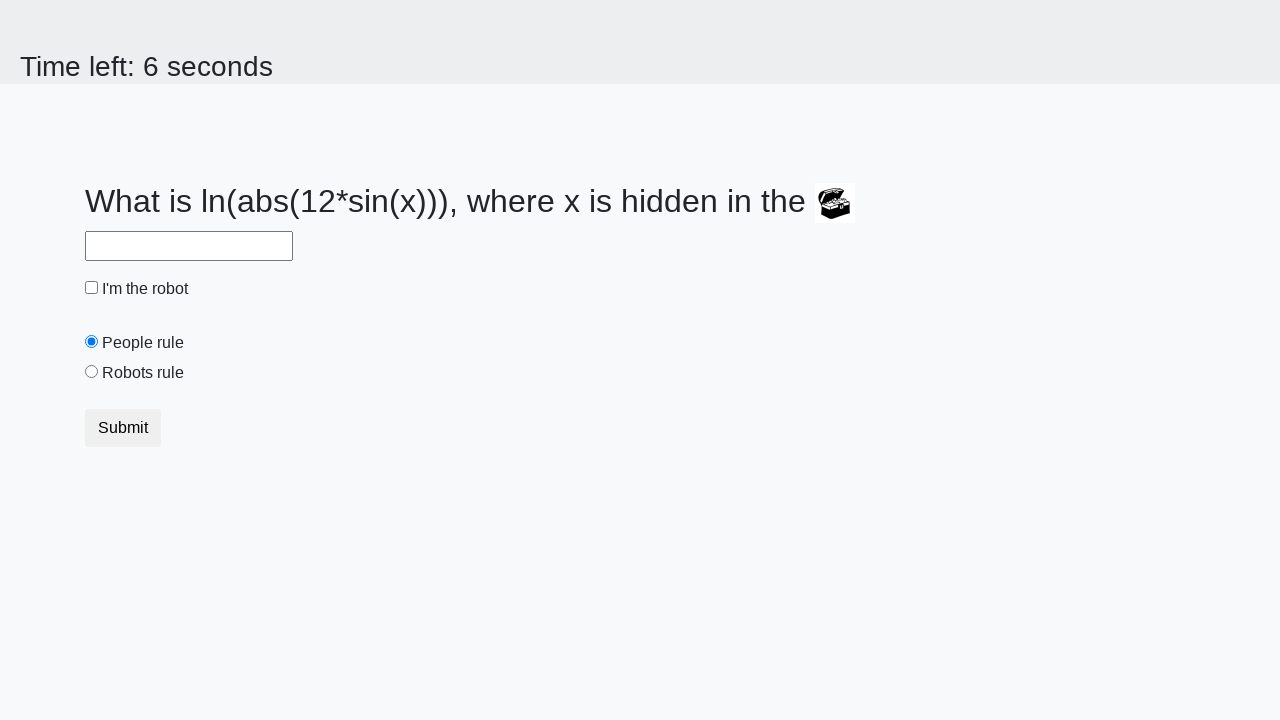

Filled answer field with calculated result on #answer
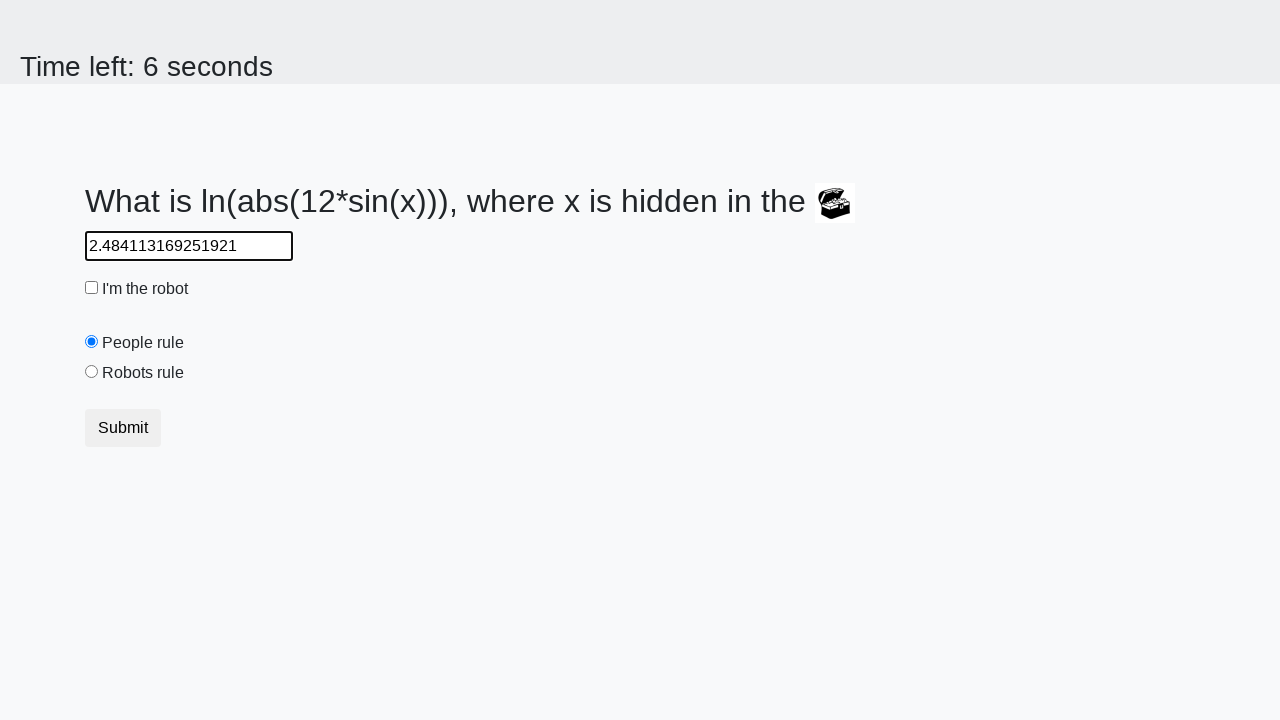

Checked the robot checkbox at (92, 288) on #robotCheckbox
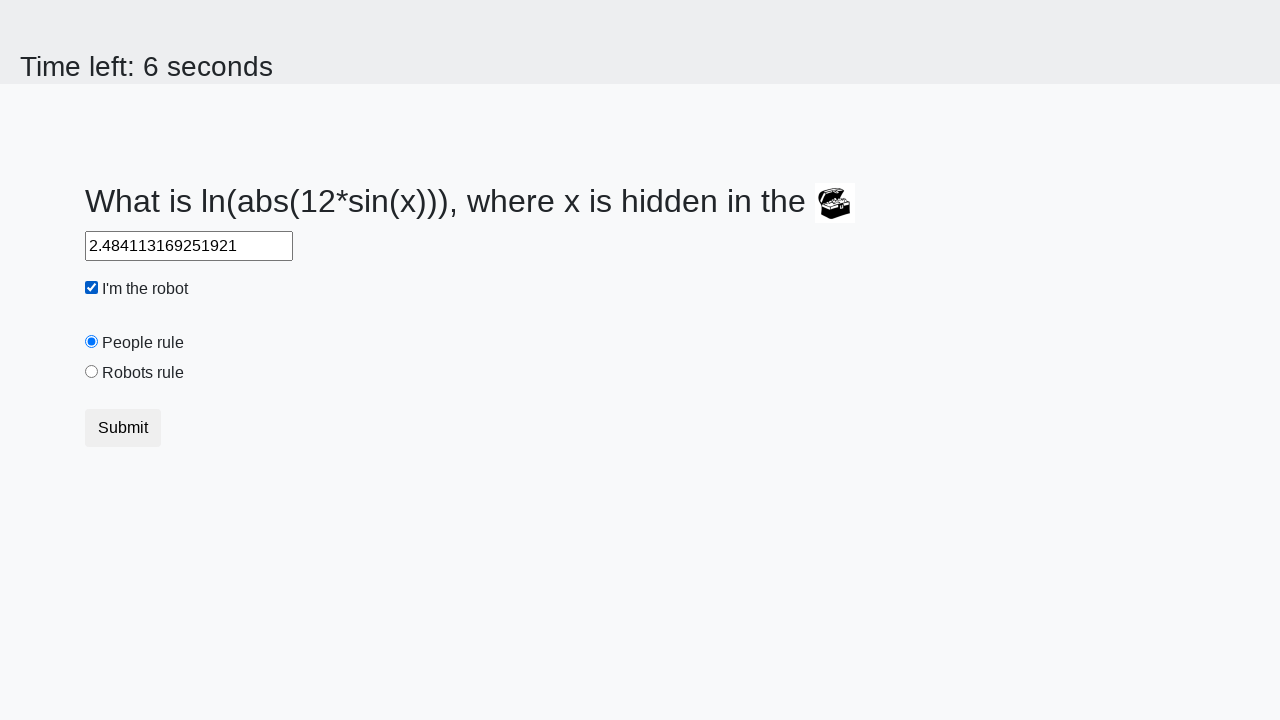

Selected the robots rule radio button at (92, 372) on #robotsRule
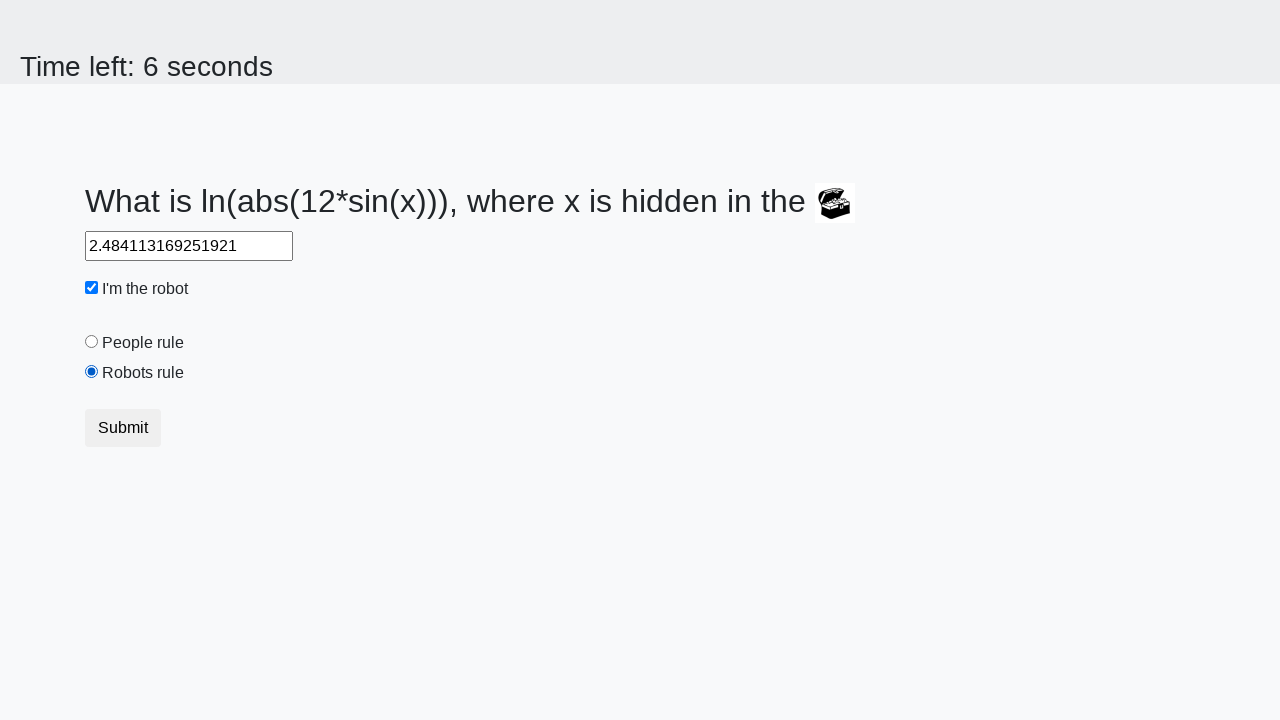

Clicked submit button to submit the form at (123, 428) on button.btn
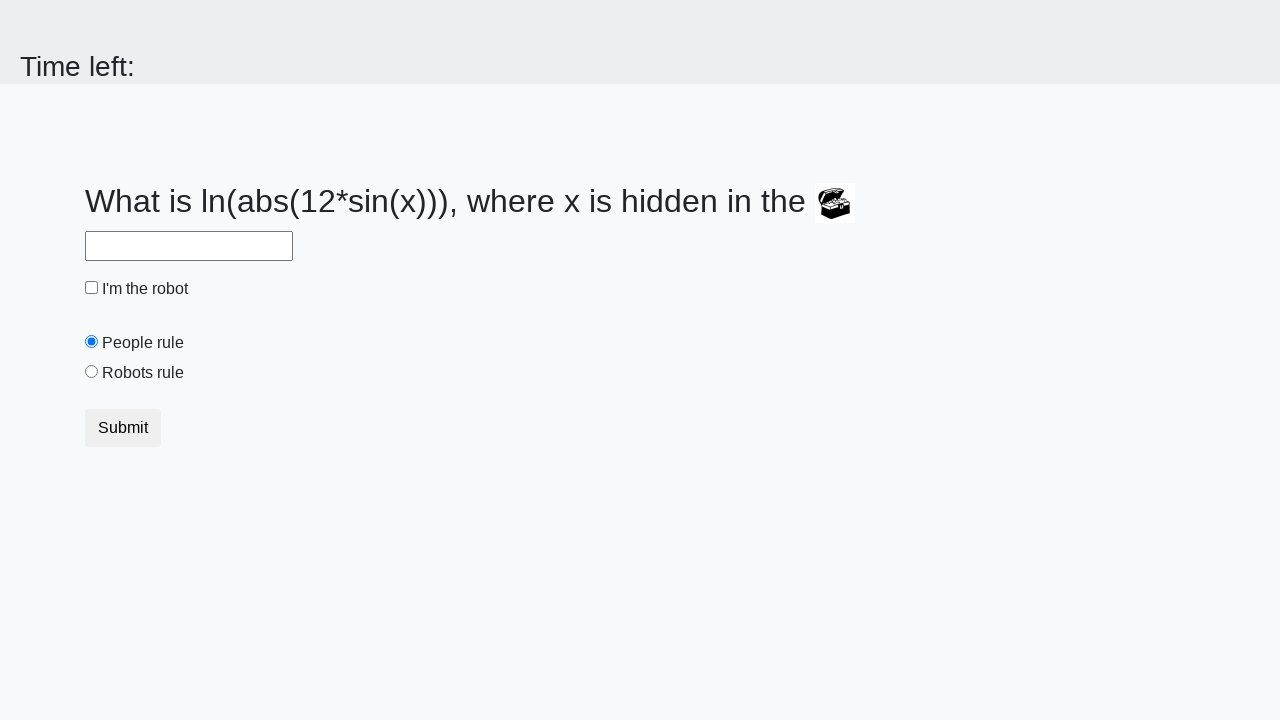

Waited for result to load
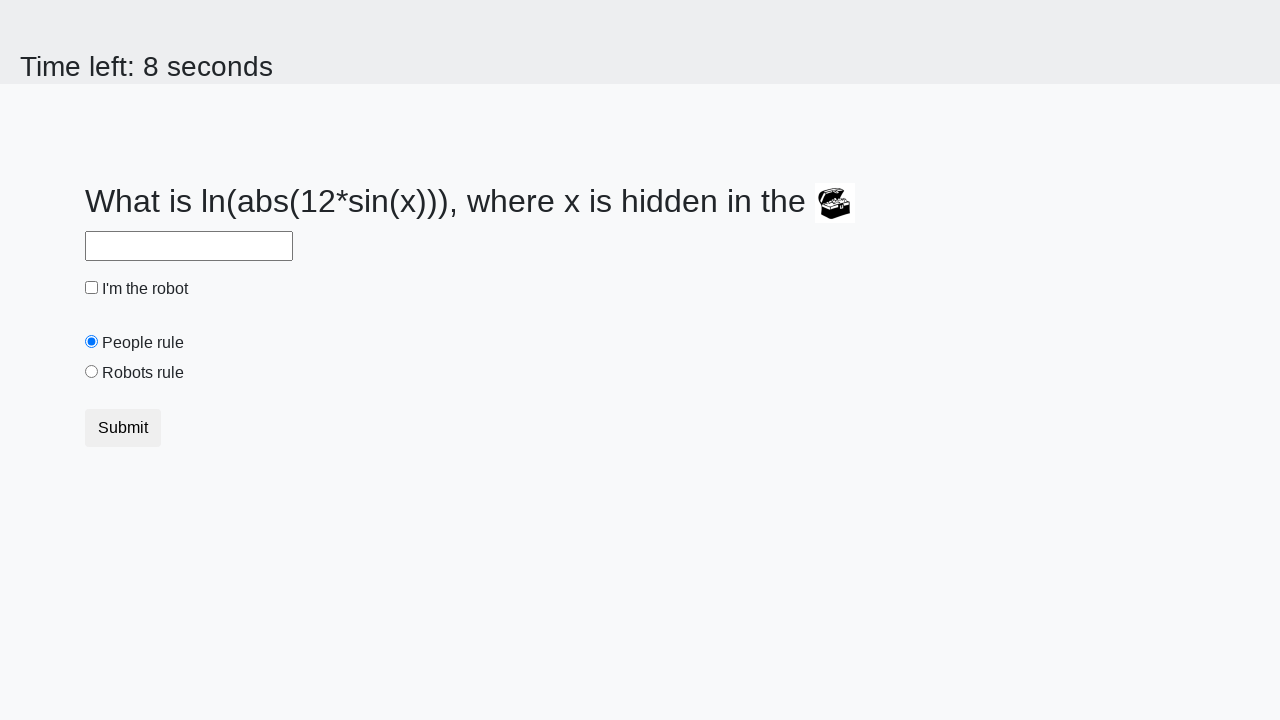

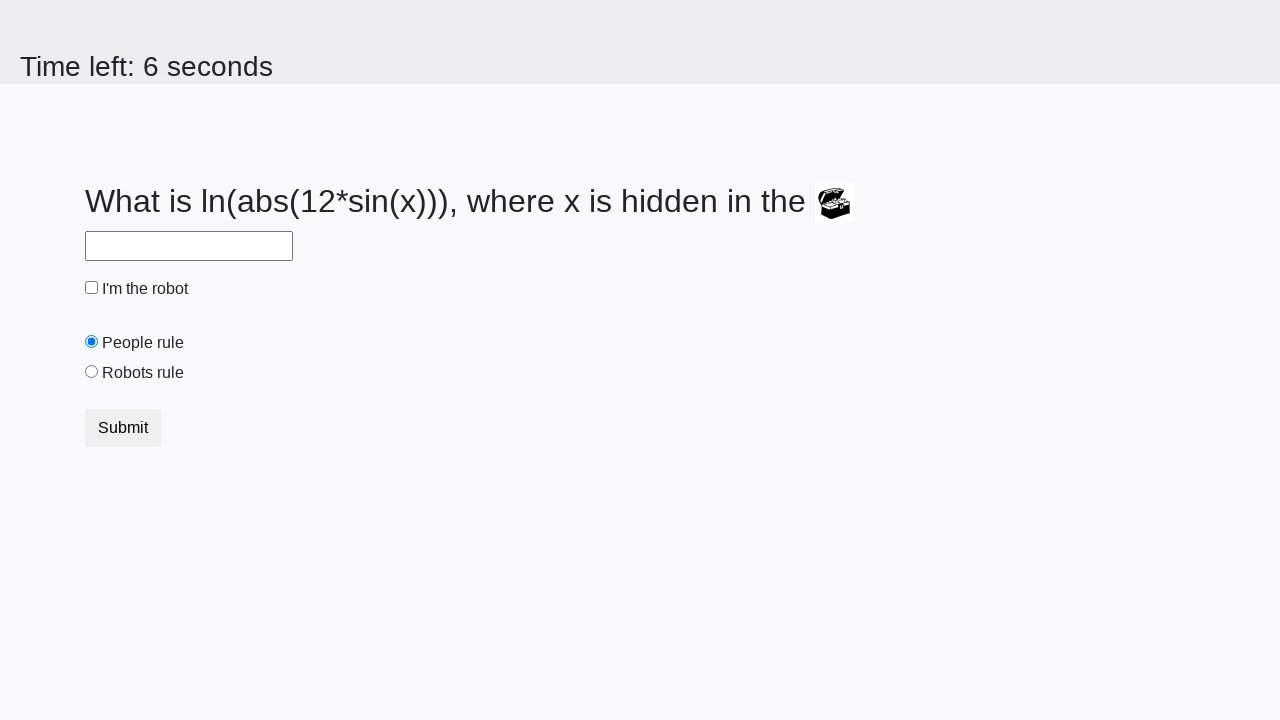